Tests a contact form by submitting without filling any fields, verifying the form handles empty submissions

Starting URL: https://lm.skillbox.cc/qa_tester/module02/homework1/

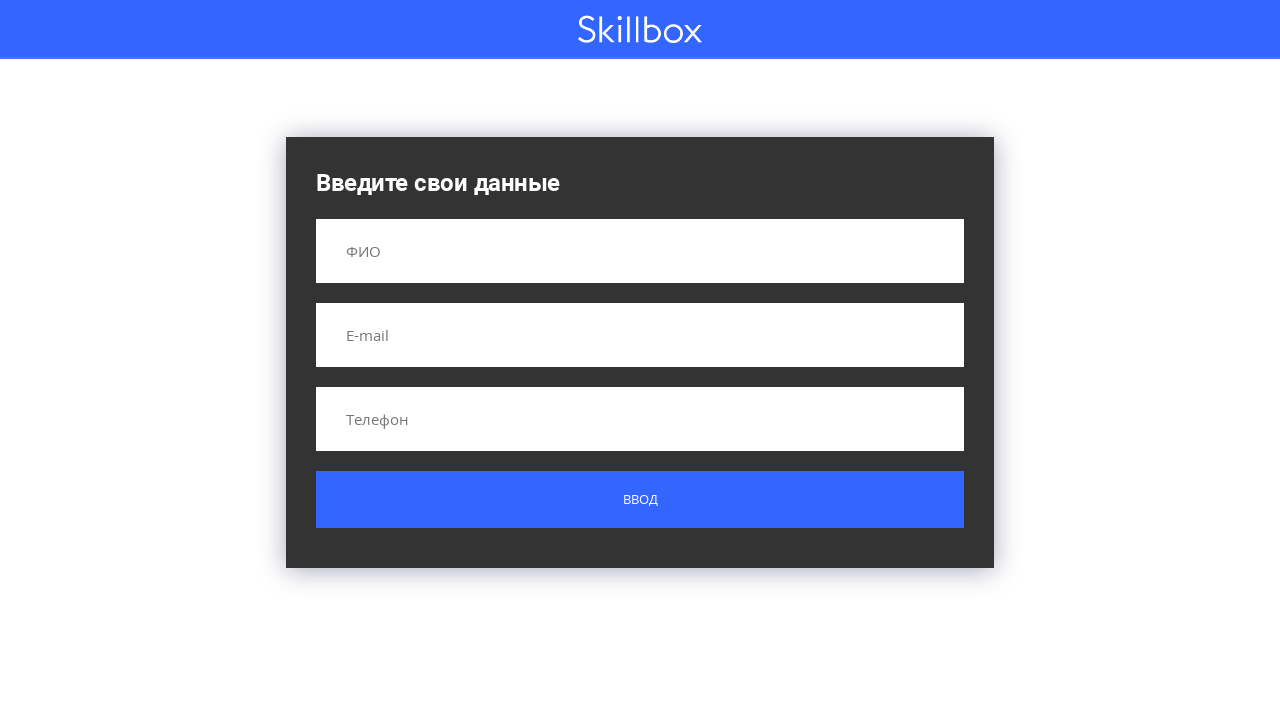

Clicked submit button without filling any form fields at (640, 500) on .button
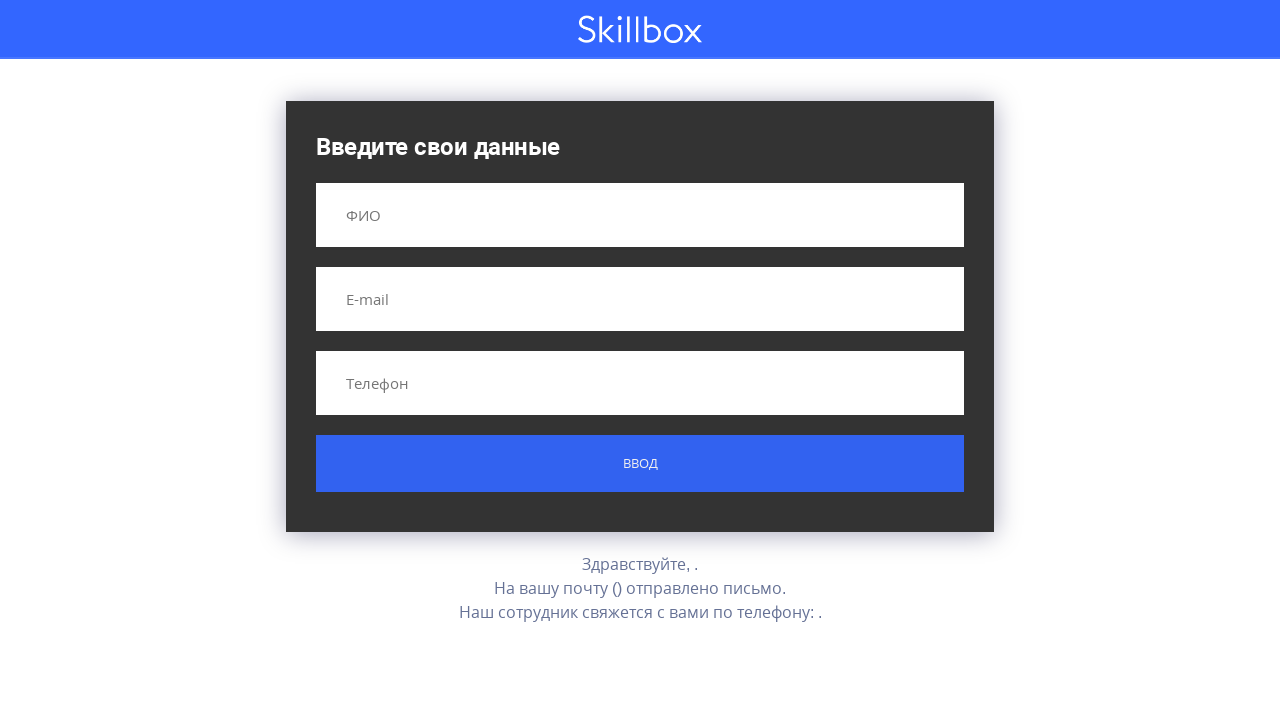

Form submission result appeared on page
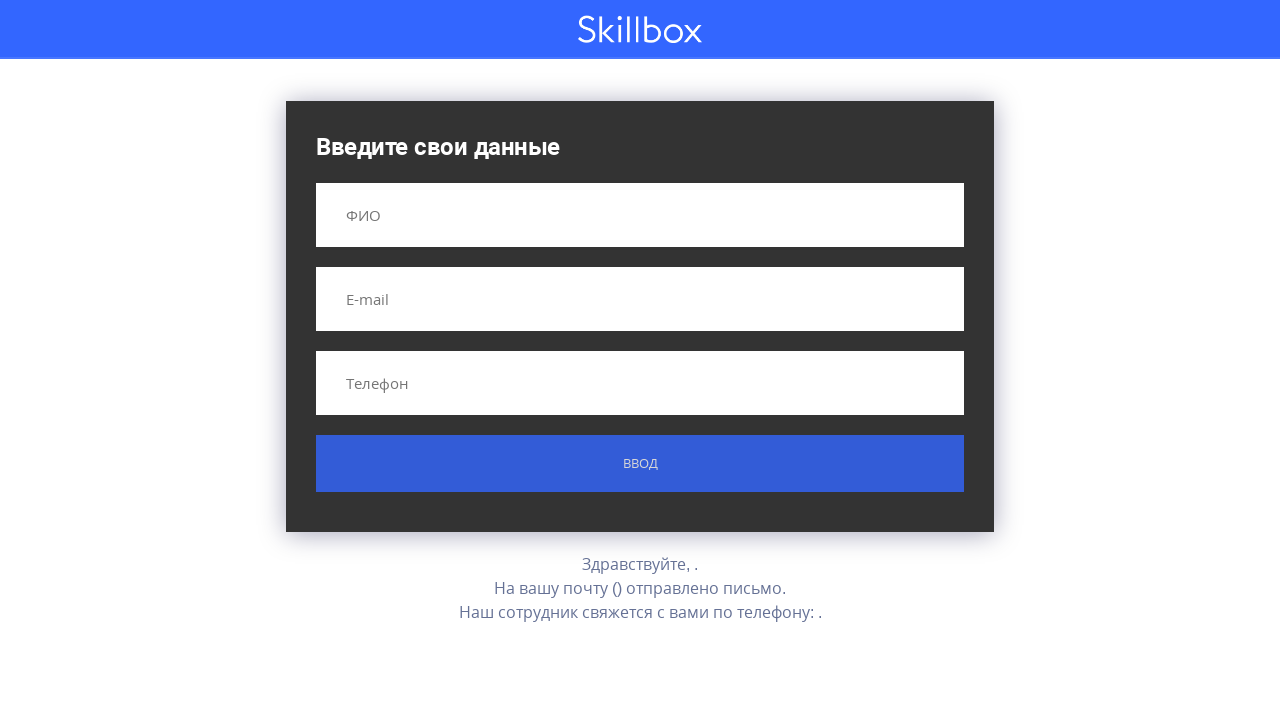

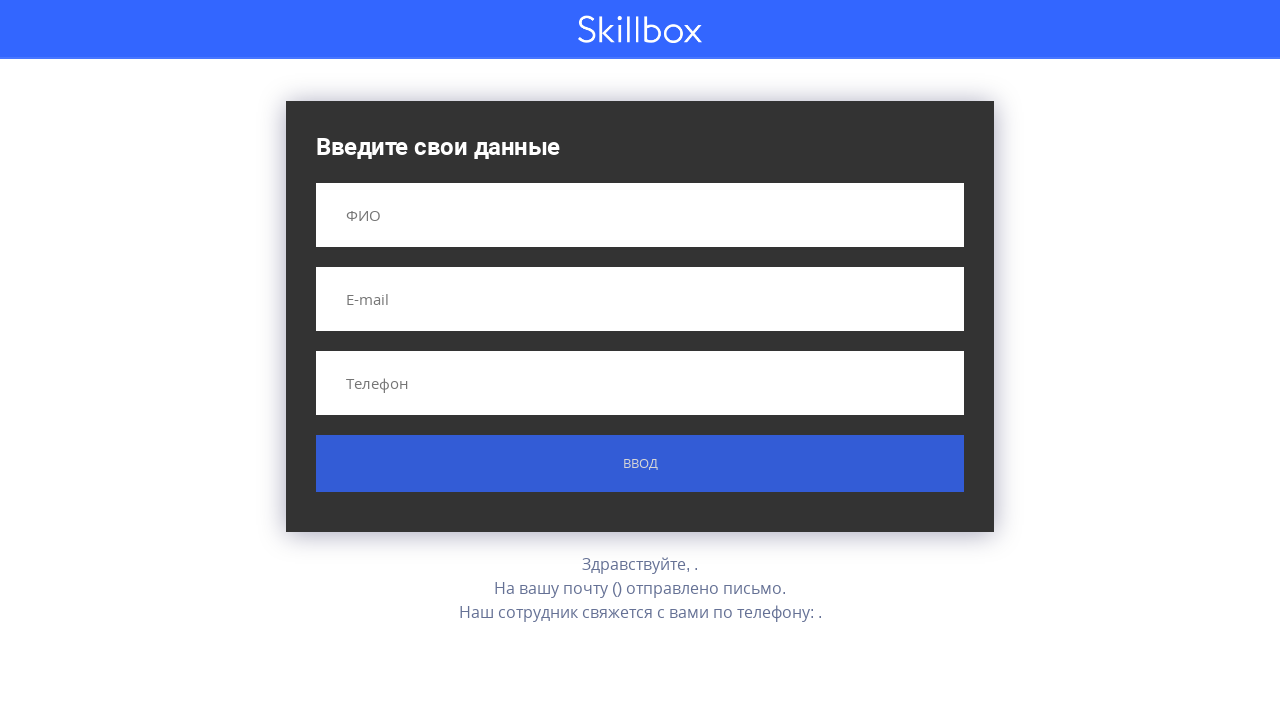